Tests an e-commerce flow by browsing products, selecting a Selenium product, and adding it to the cart

Starting URL: https://rahulshettyacademy.com/angularAppdemo/

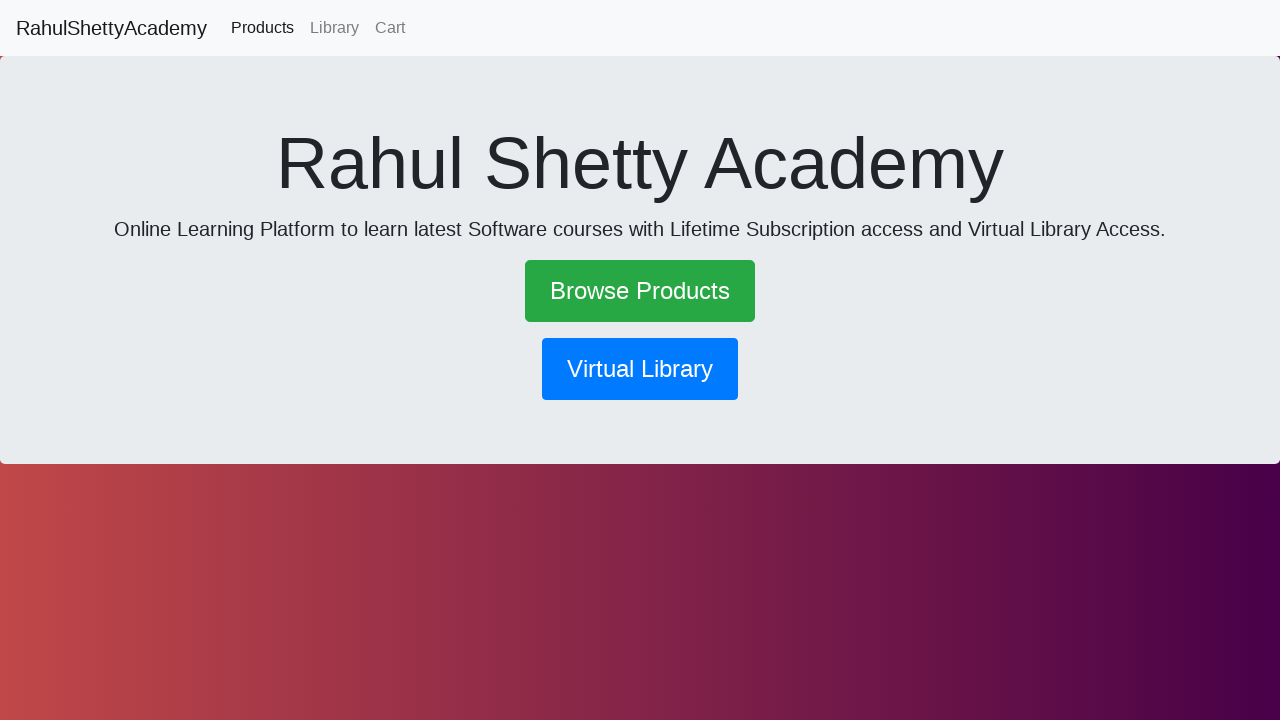

Clicked 'Browse Products' link at (640, 291) on text=Browse Products
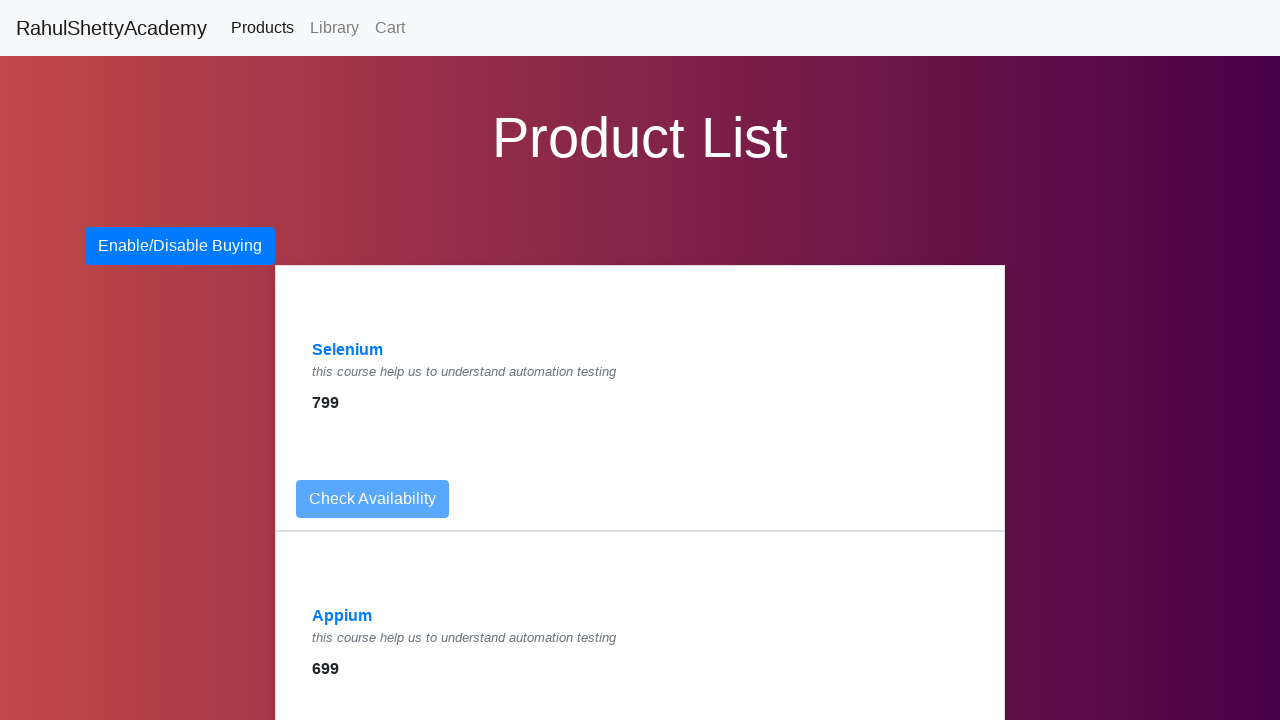

Selected Selenium product at (348, 350) on text=Selenium
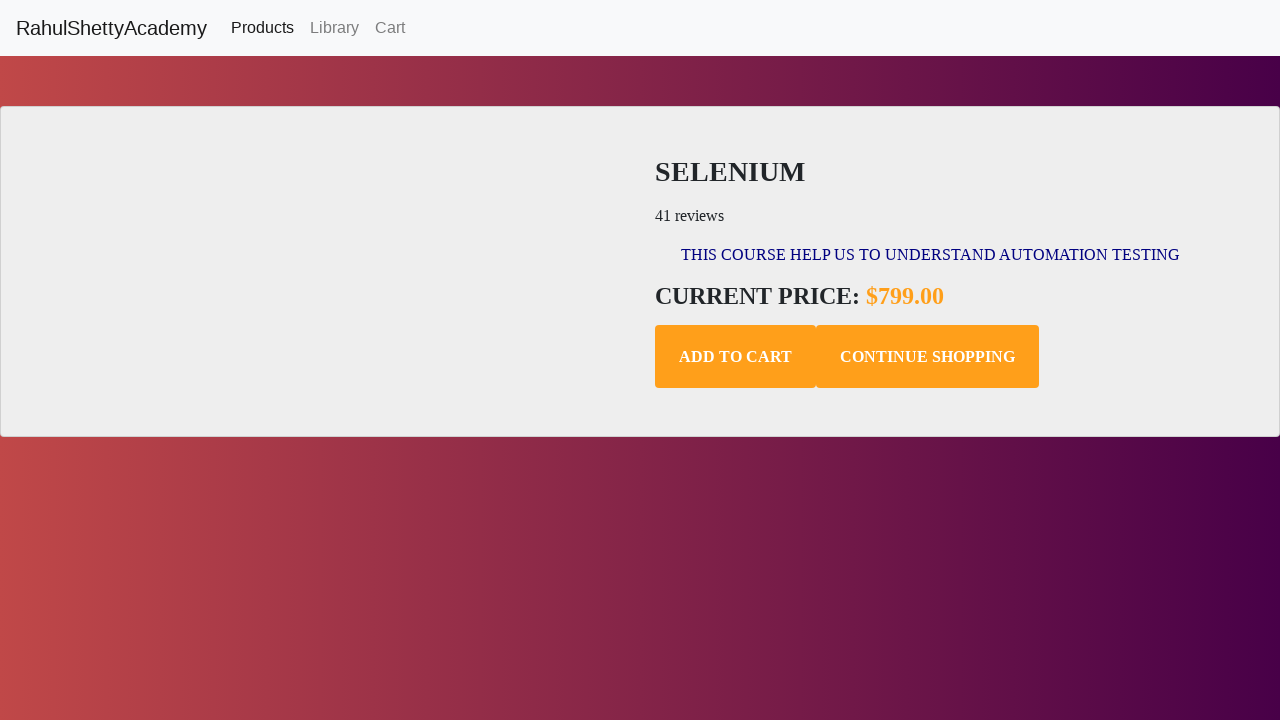

Clicked 'Add to Cart' button at (736, 357) on .add-to-cart
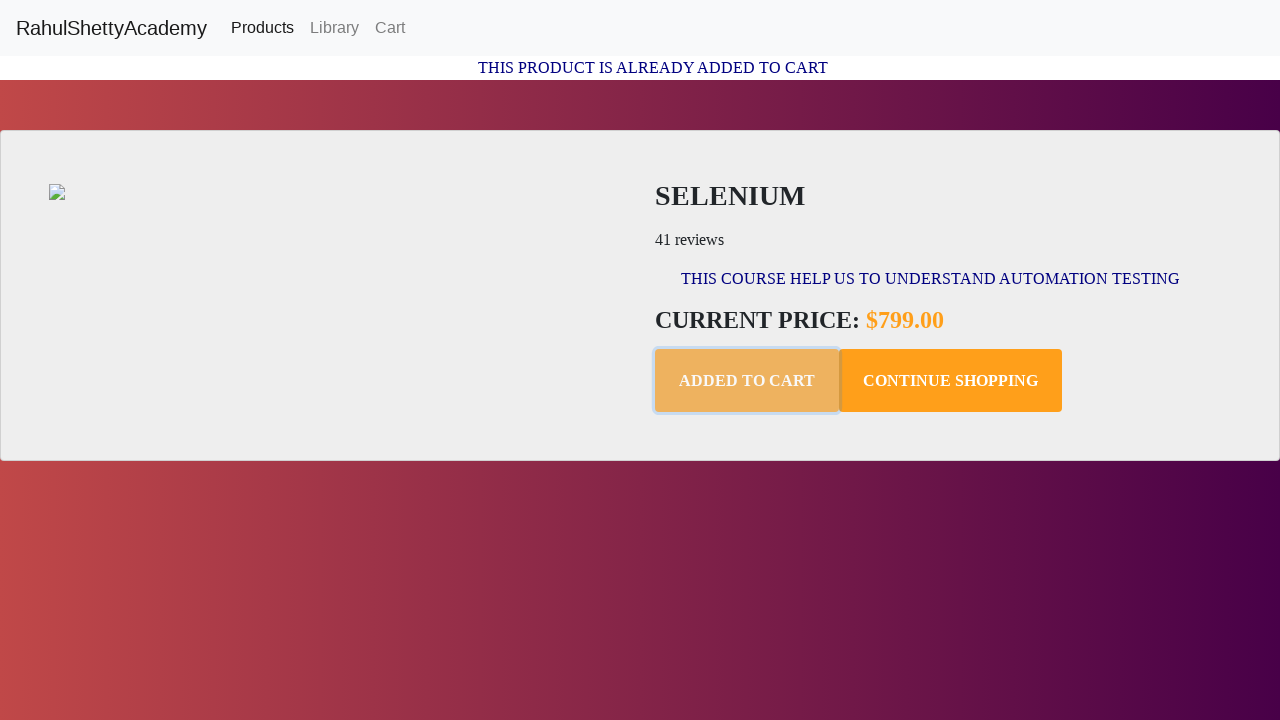

Confirmation message appeared
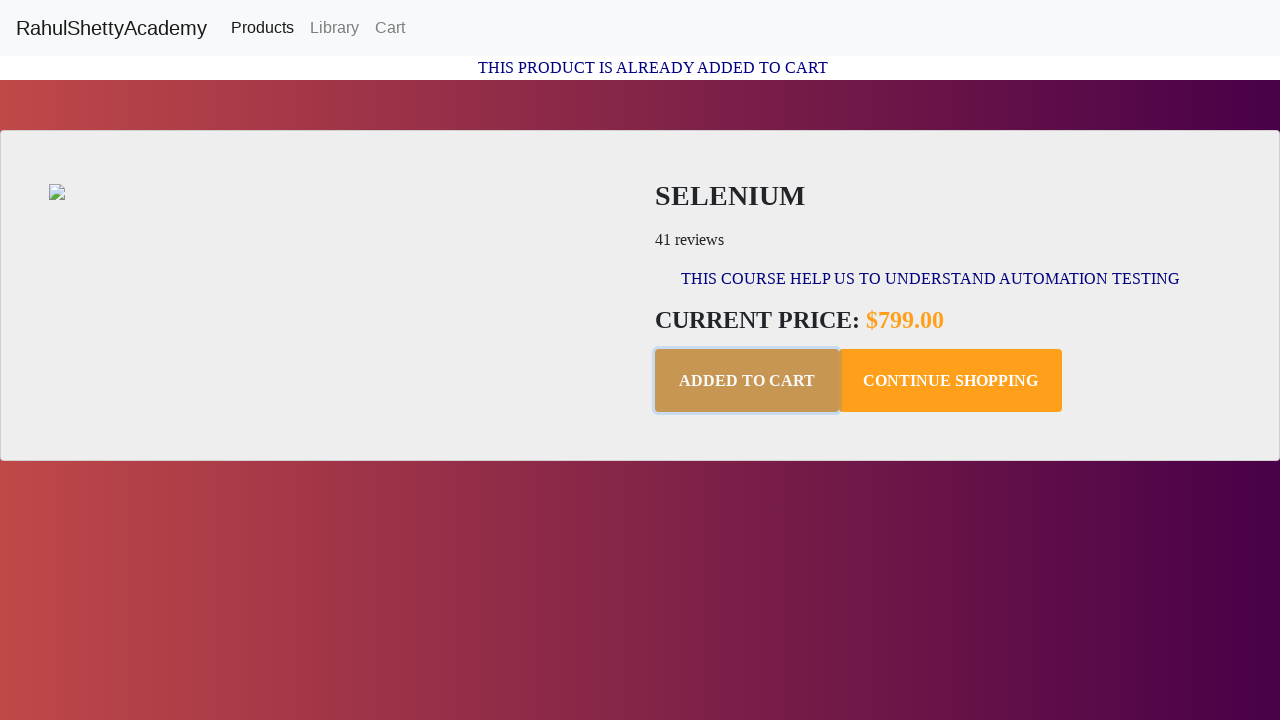

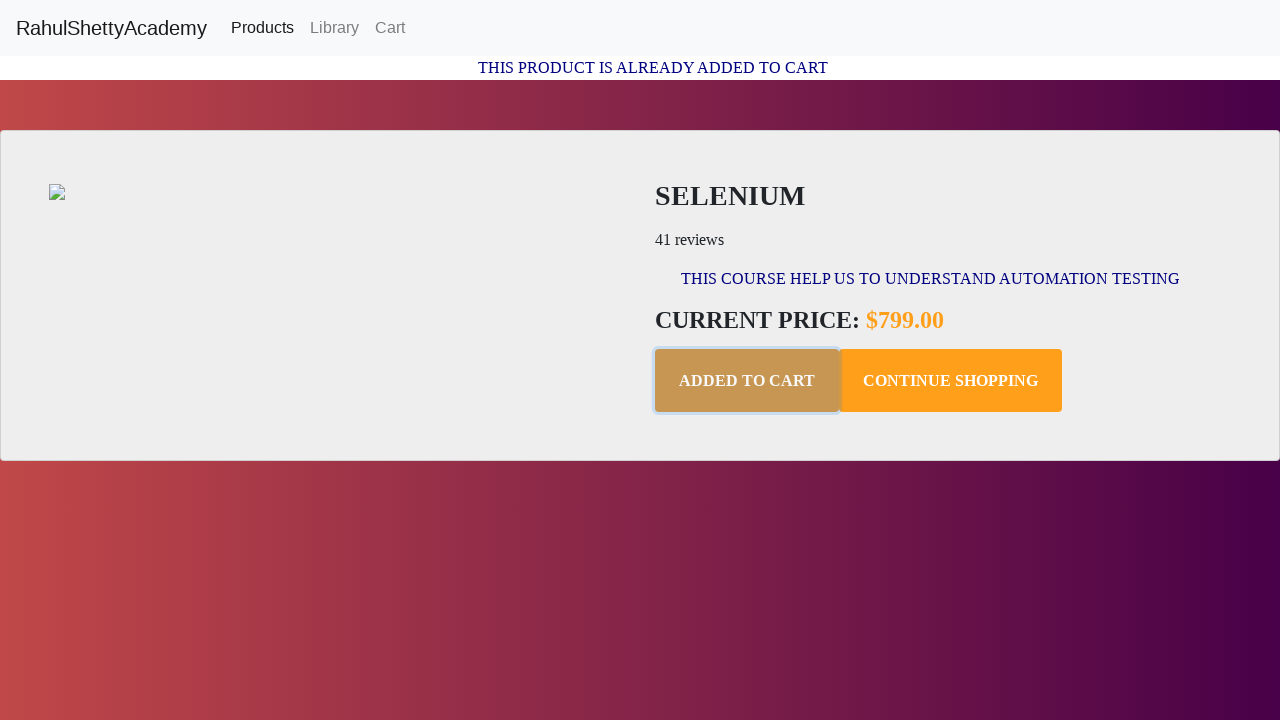